Clicks on the search box button on JCPenney homepage

Starting URL: https://www.jcpenney.com/

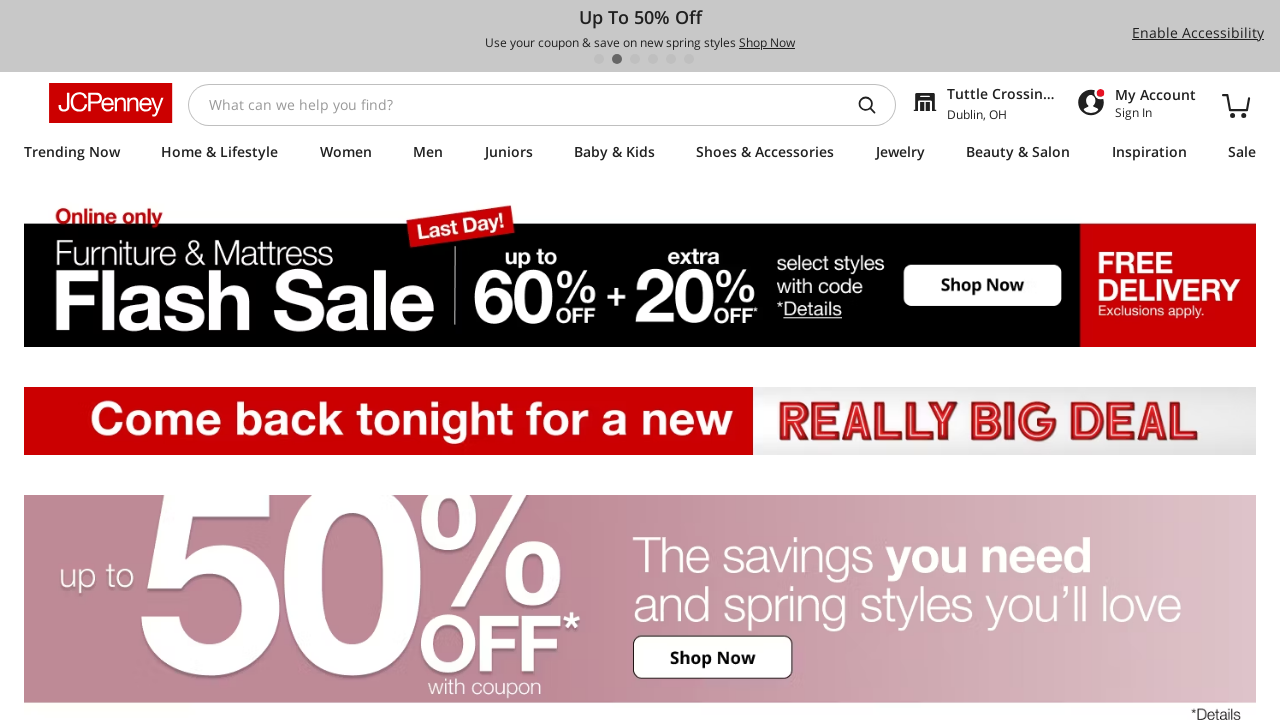

Clicked on the search box button on JCPenney homepage at (875, 104) on xpath=//li[@id='ctaBlock']/preceding::form[1]/preceding-sibling::button[1]
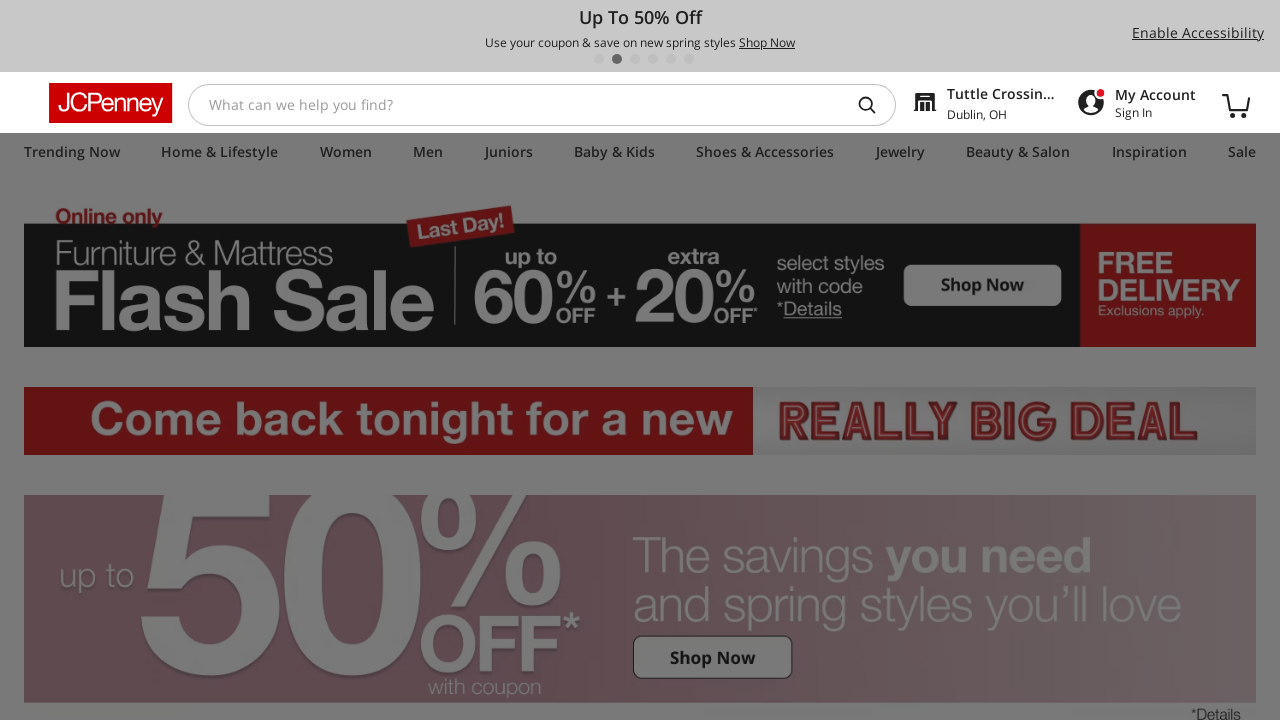

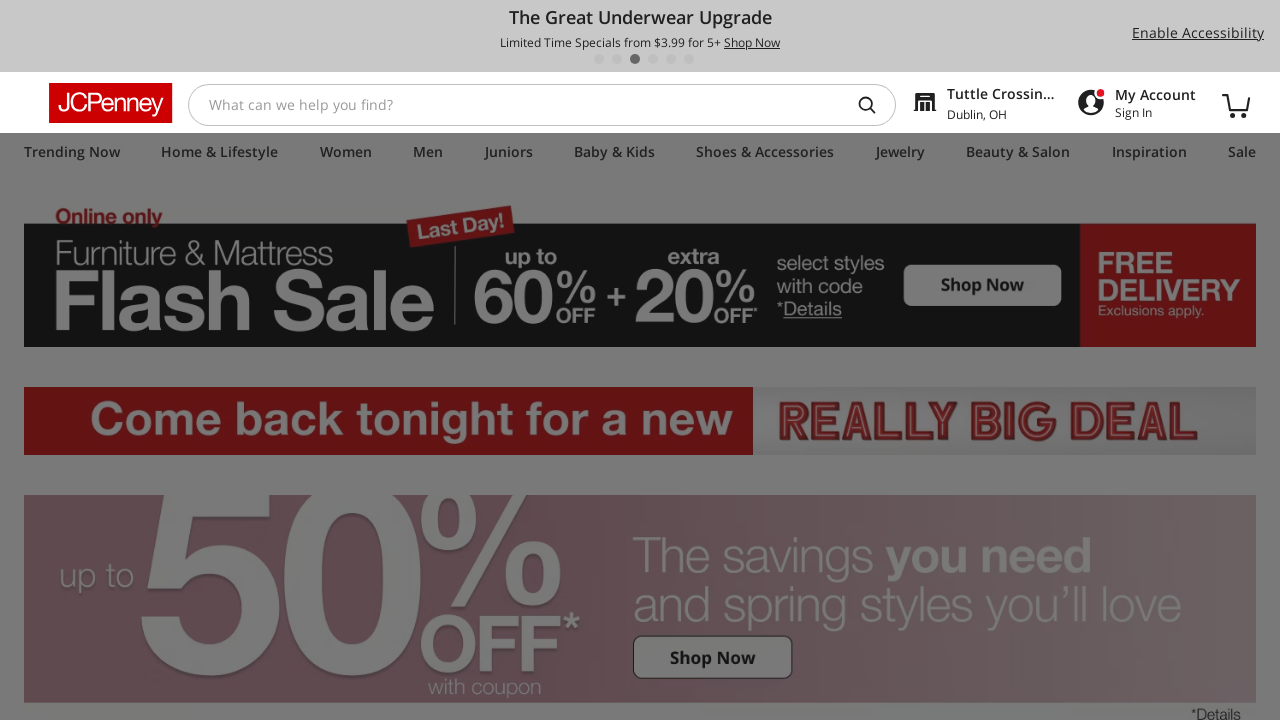